Tests clicking a button with a specific class attribute on the UI Testing Playground site

Starting URL: http://uitestingplayground.com/classattr

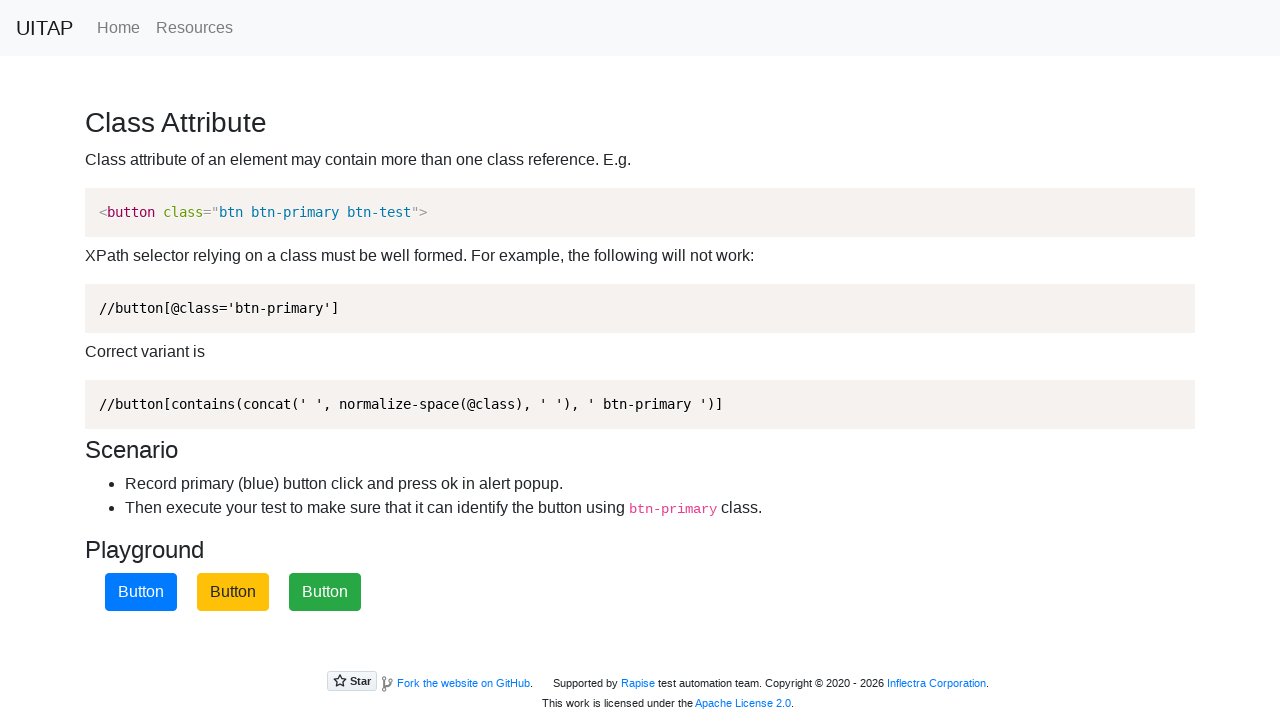

Navigated to UI Testing Playground class attribute page
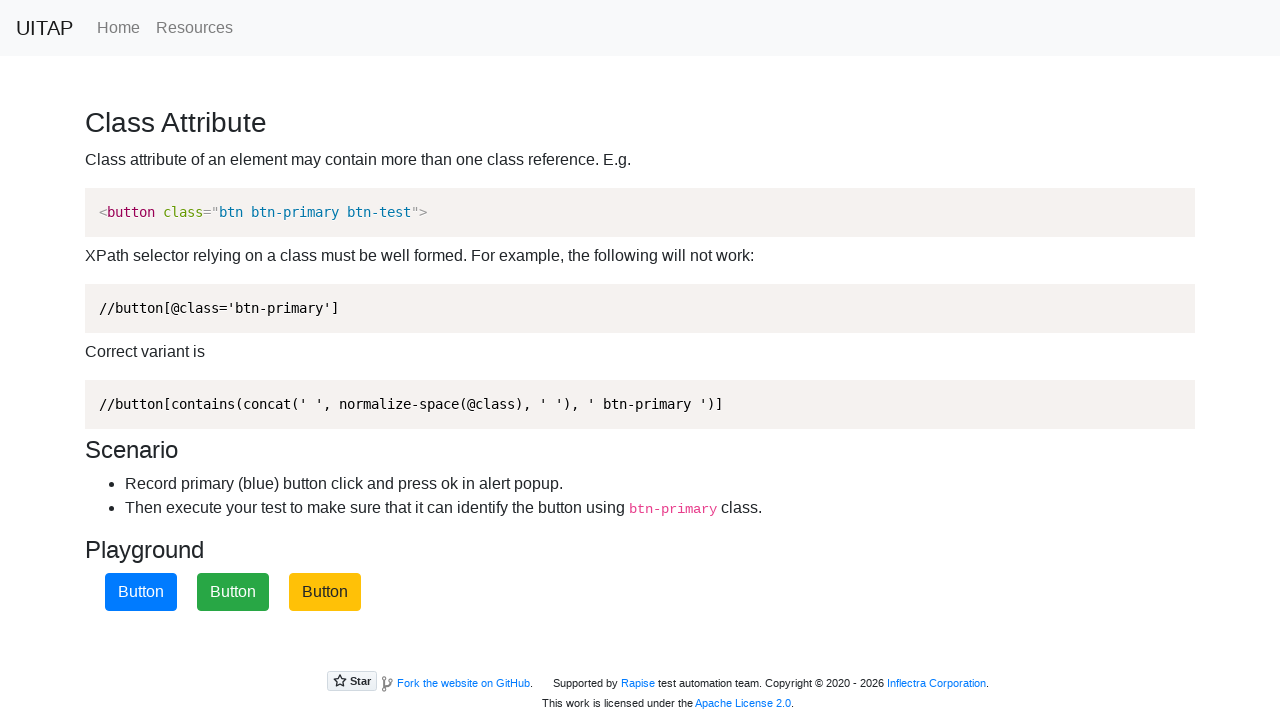

Clicked button with btn-primary class at (141, 592) on xpath=//button[contains(concat(' ', normalize-space(@class), ' '), ' btn-primary
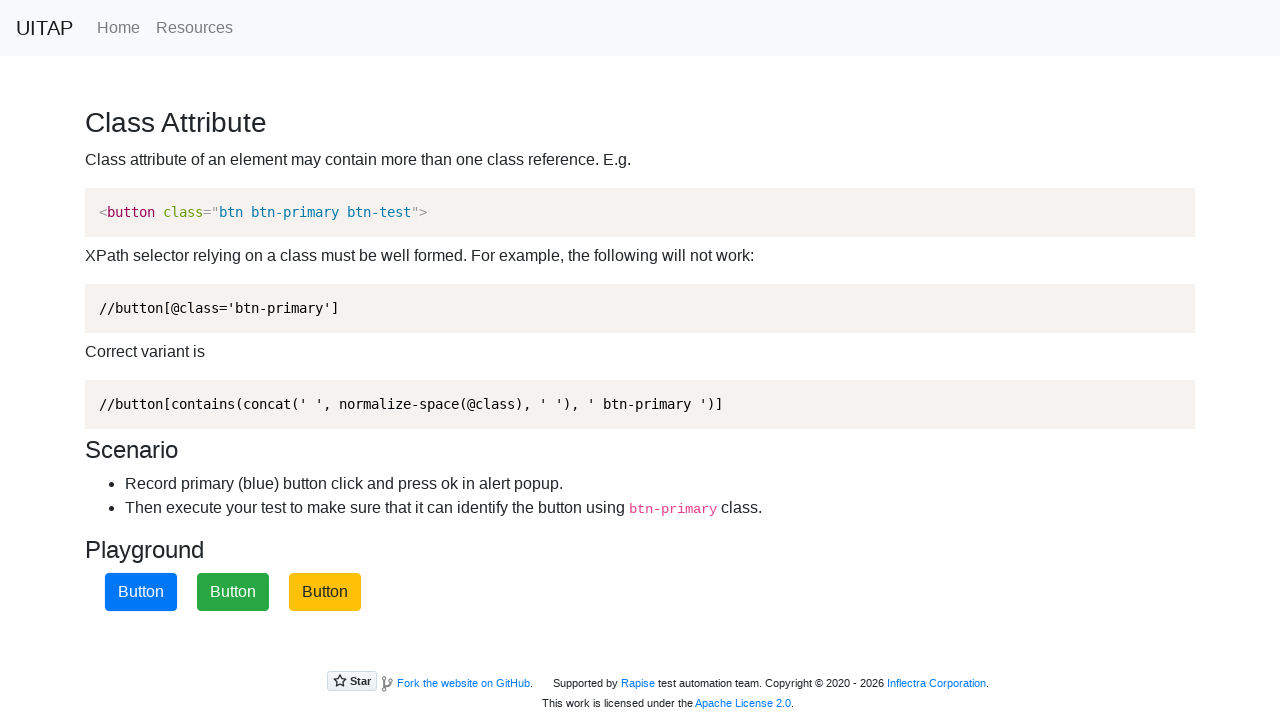

Alert dialog accepted
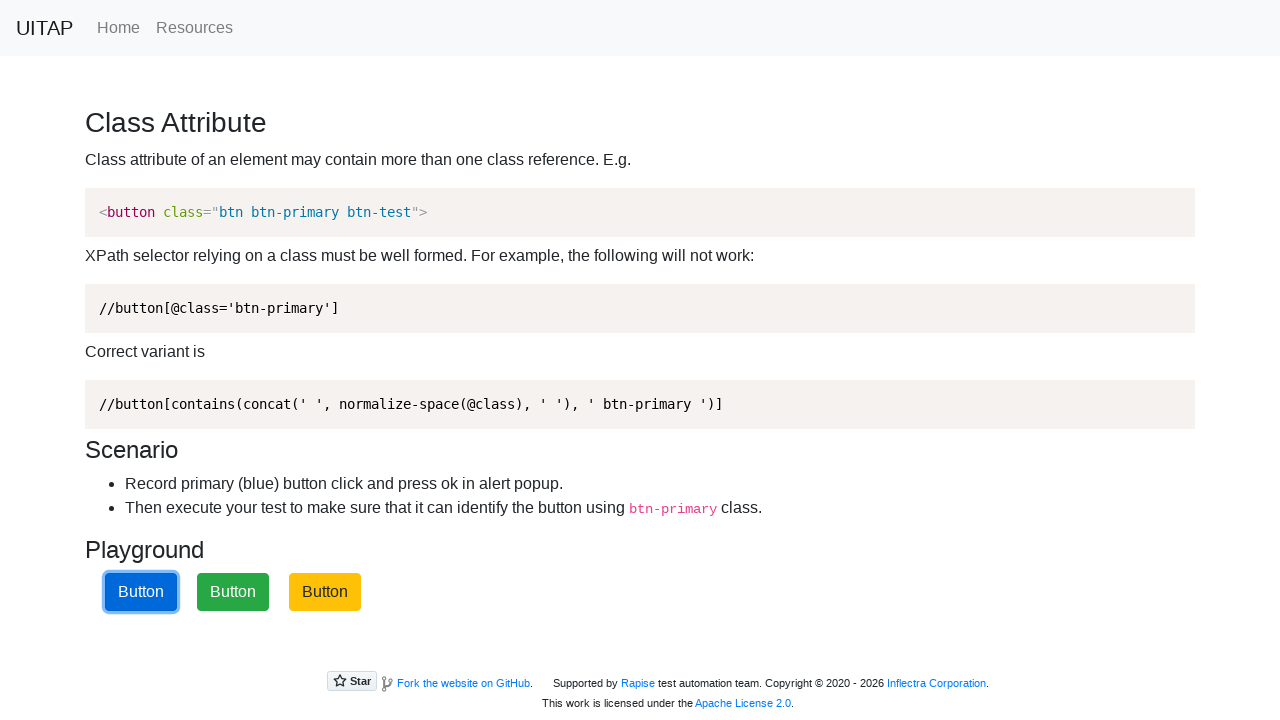

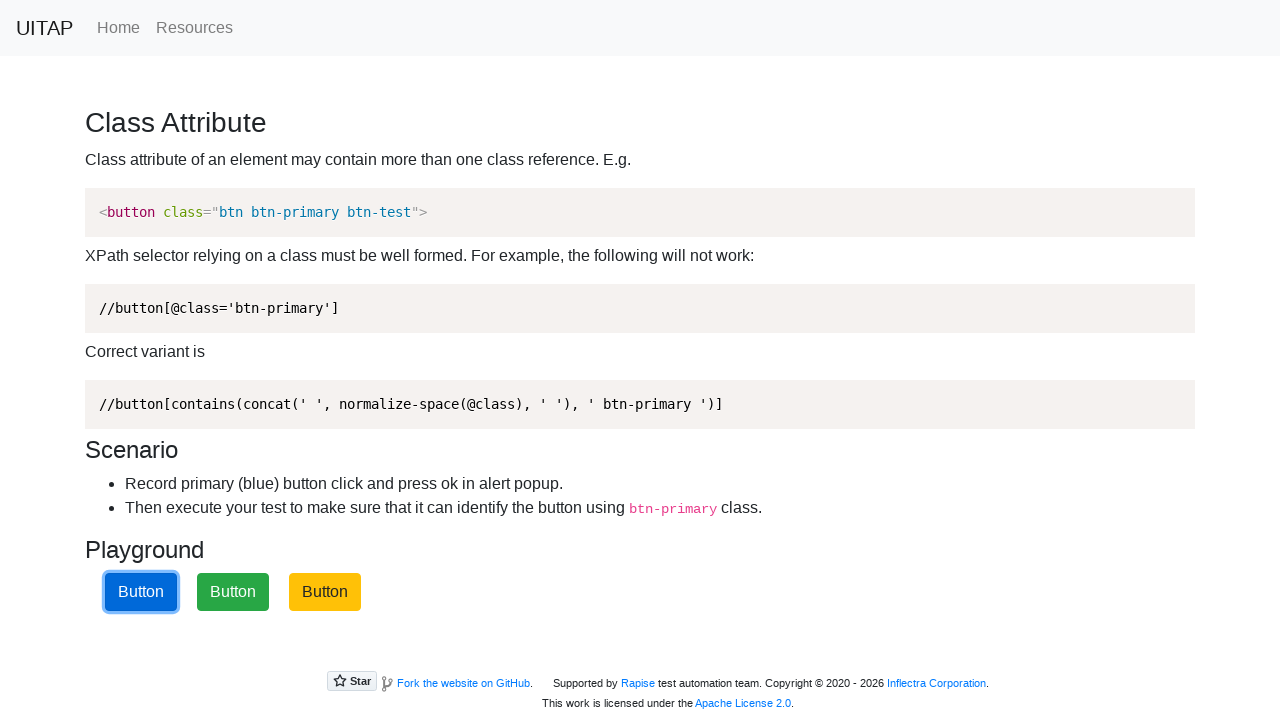